Tests an explicit wait scenario where the script waits for a price to change to $100, clicks a book button, reads a value from the page, calculates a mathematical answer using logarithm and sine functions, fills in the answer, and submits.

Starting URL: http://suninjuly.github.io/explicit_wait2.html

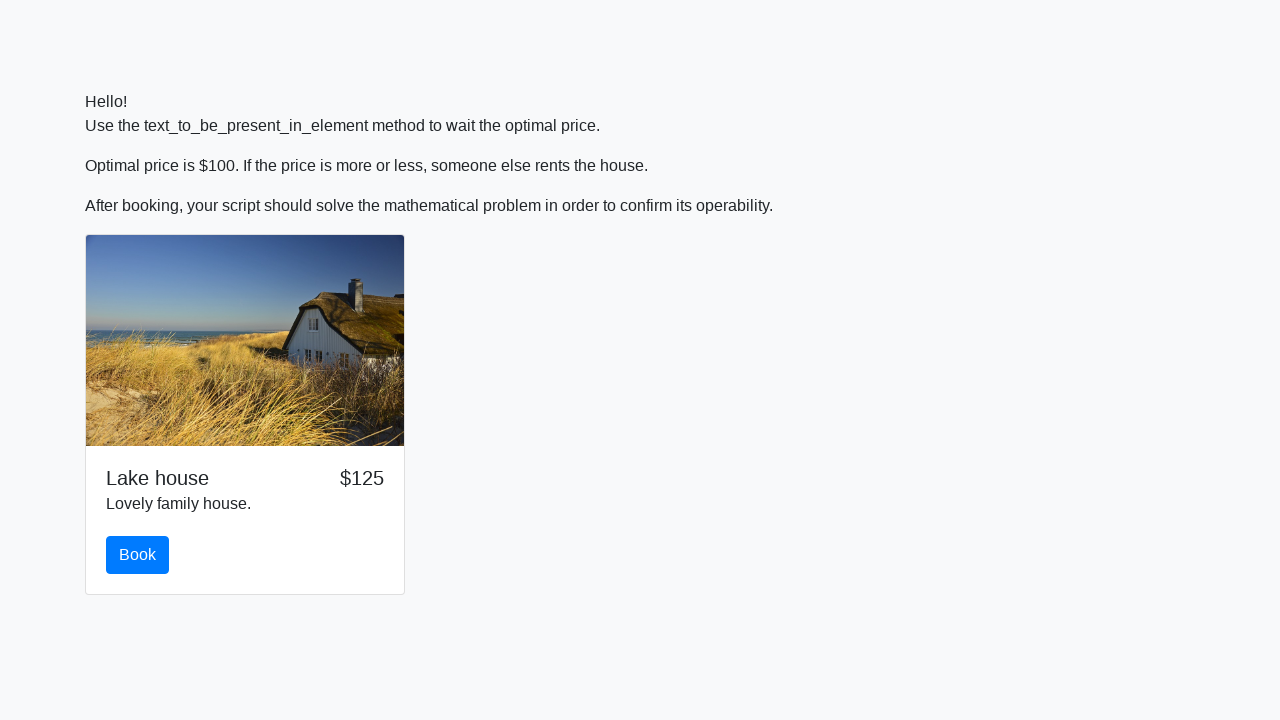

Waited for price to change to $100
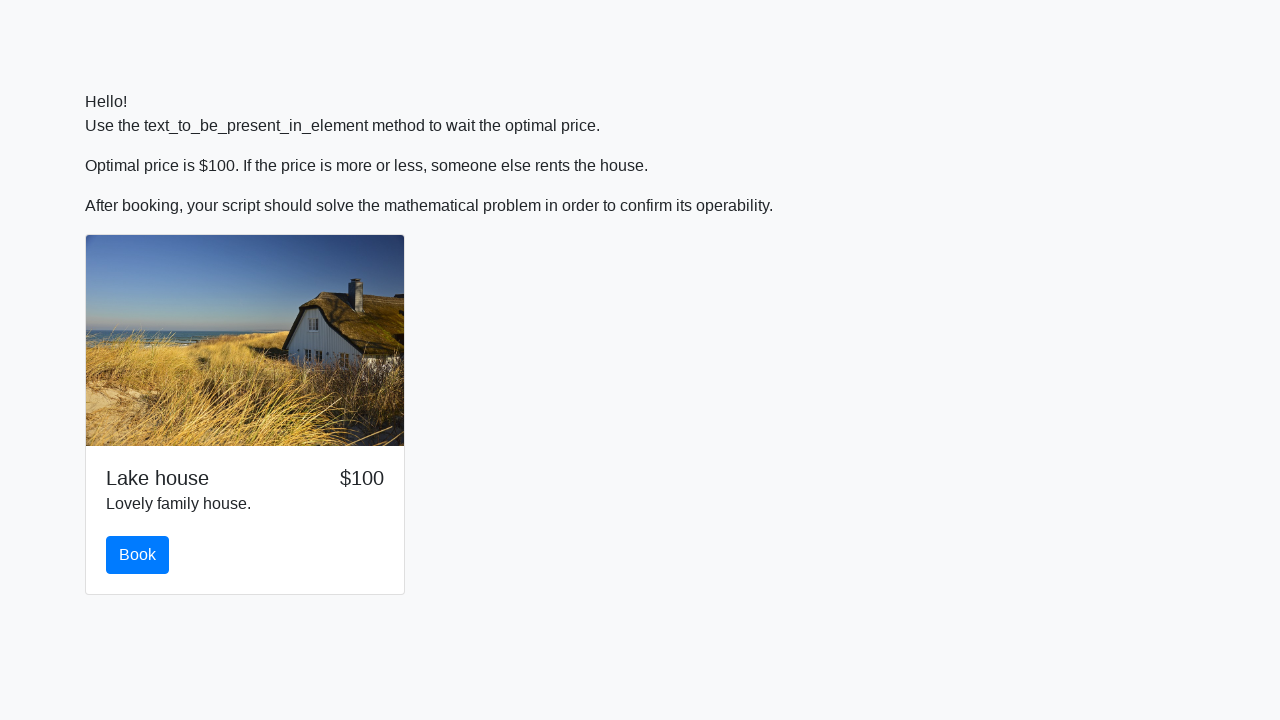

Clicked the book button at (138, 555) on #book
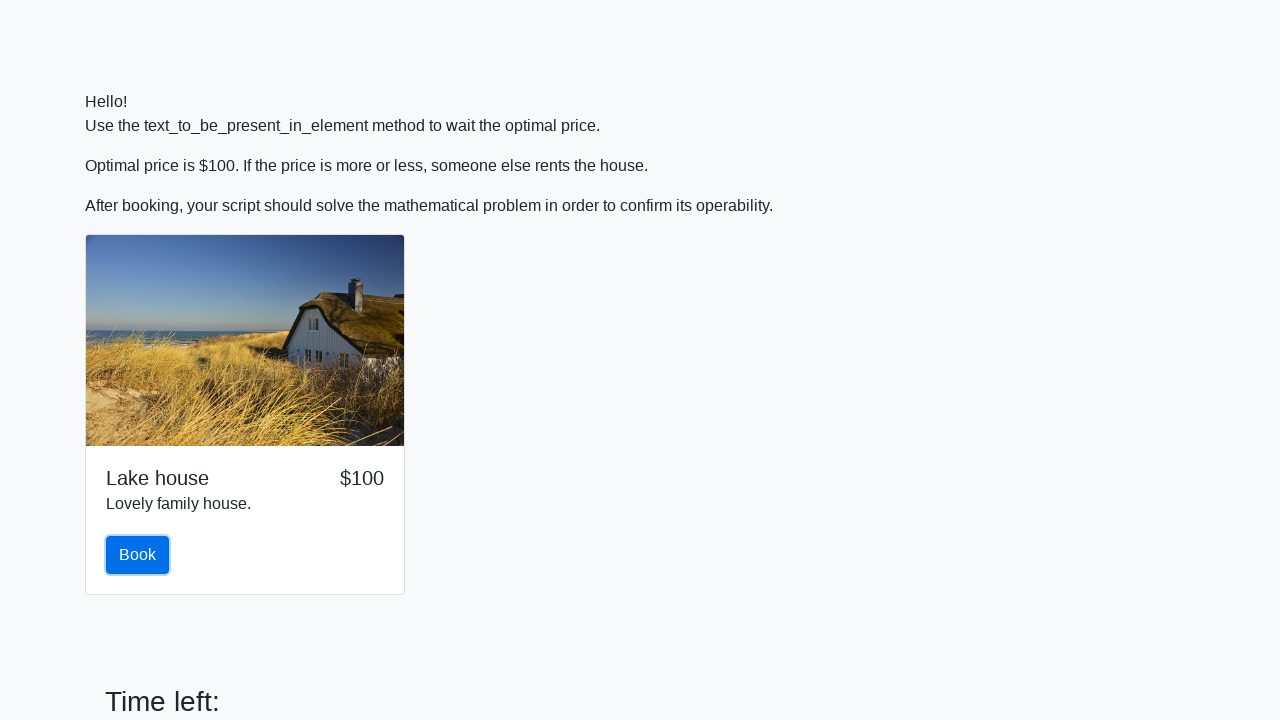

Read input value from page: 161
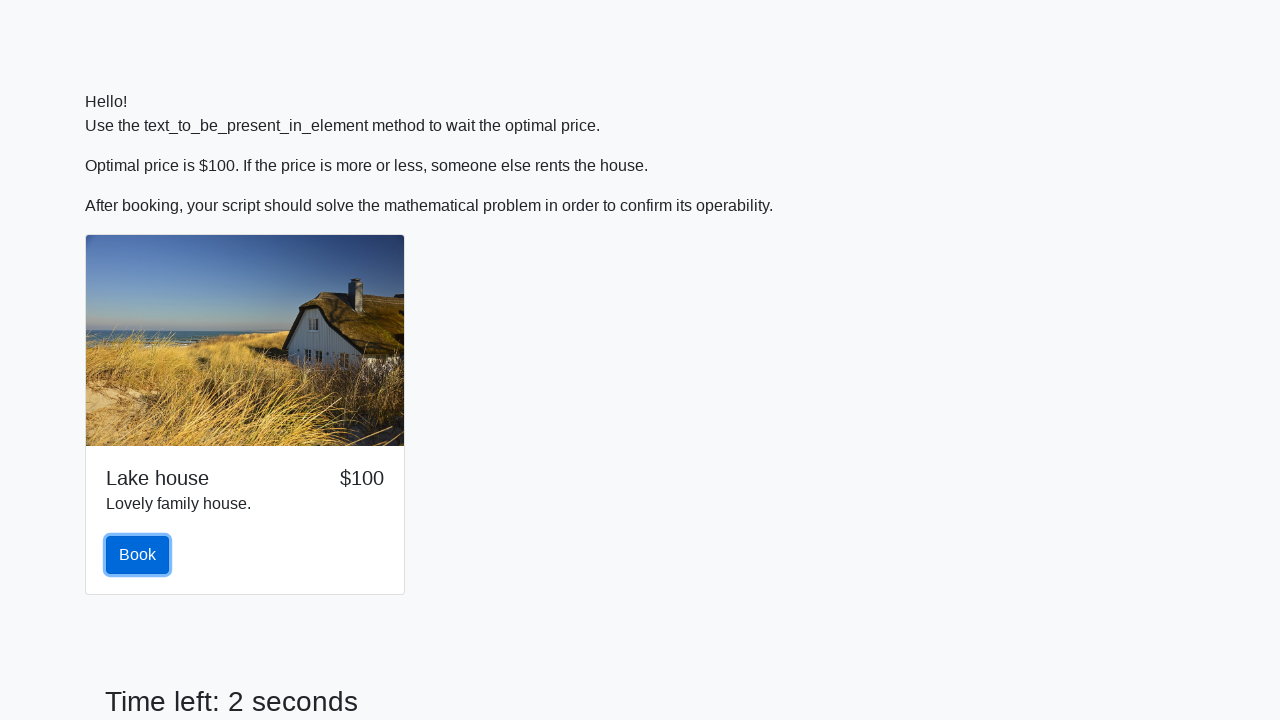

Calculated answer using logarithm and sine functions: 2.1316654973155837
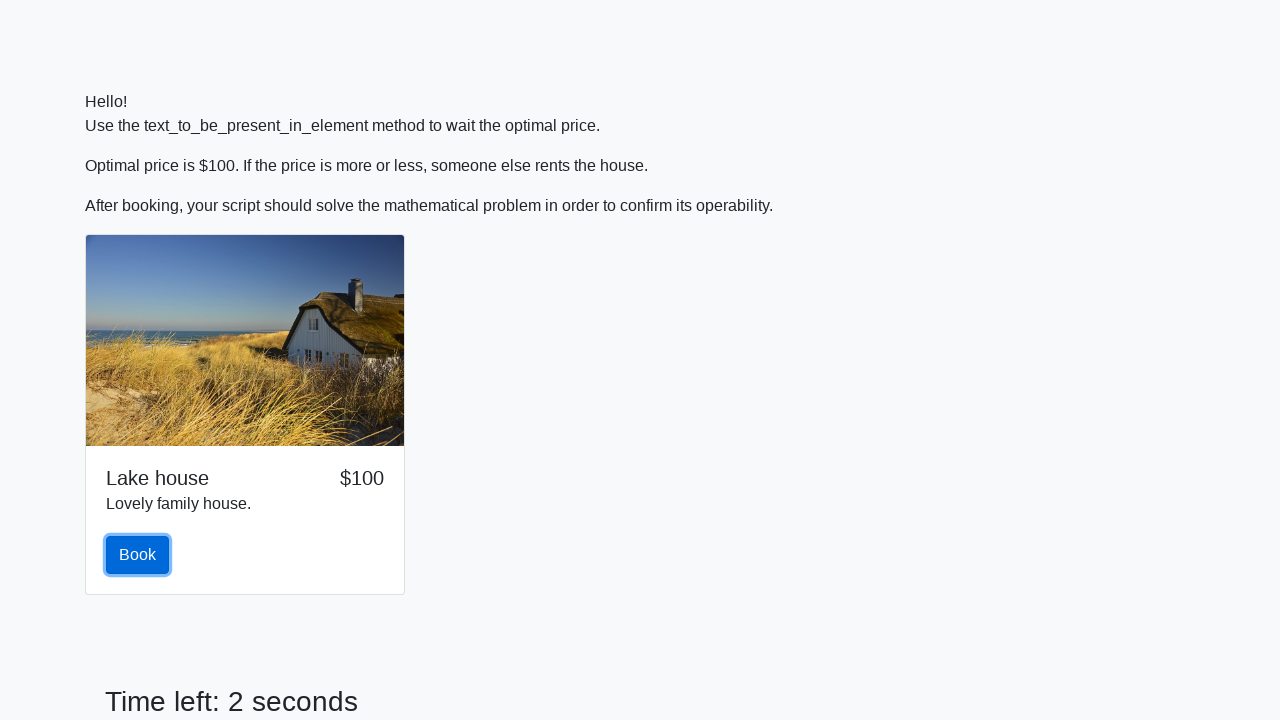

Filled answer field with calculated value: 2.1316654973155837 on #answer
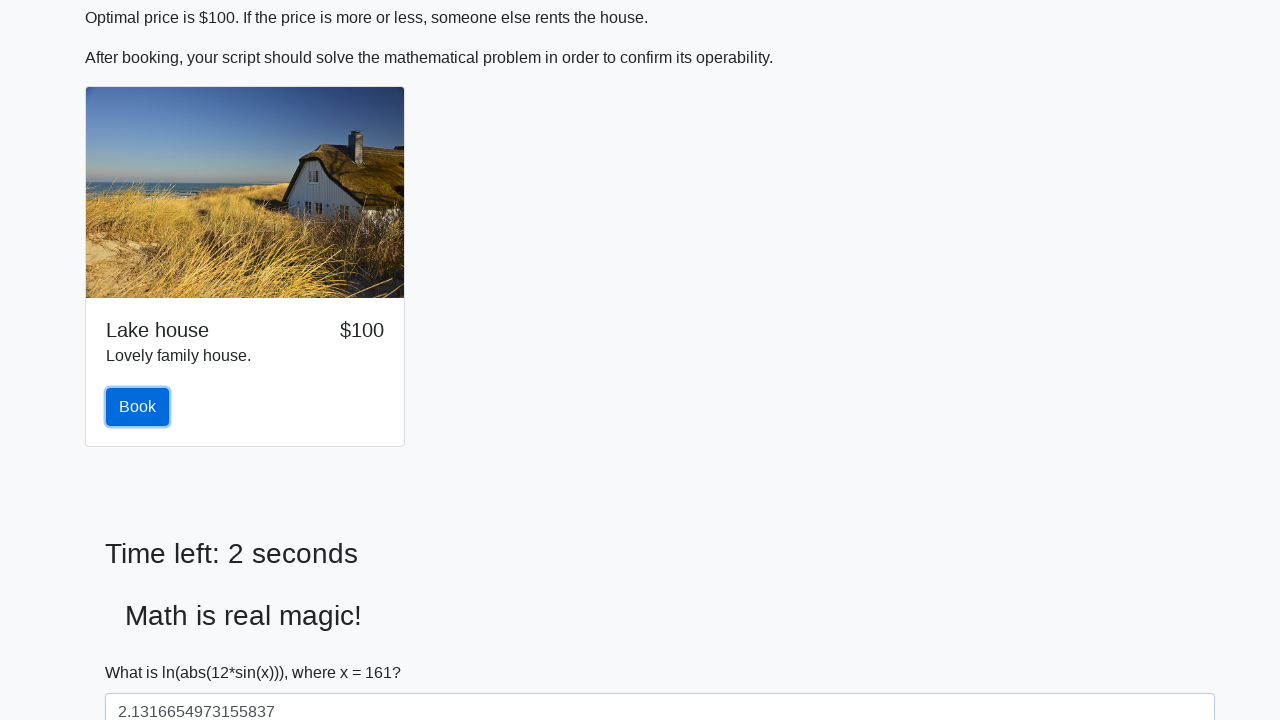

Clicked the solve button to submit answer at (143, 651) on #solve
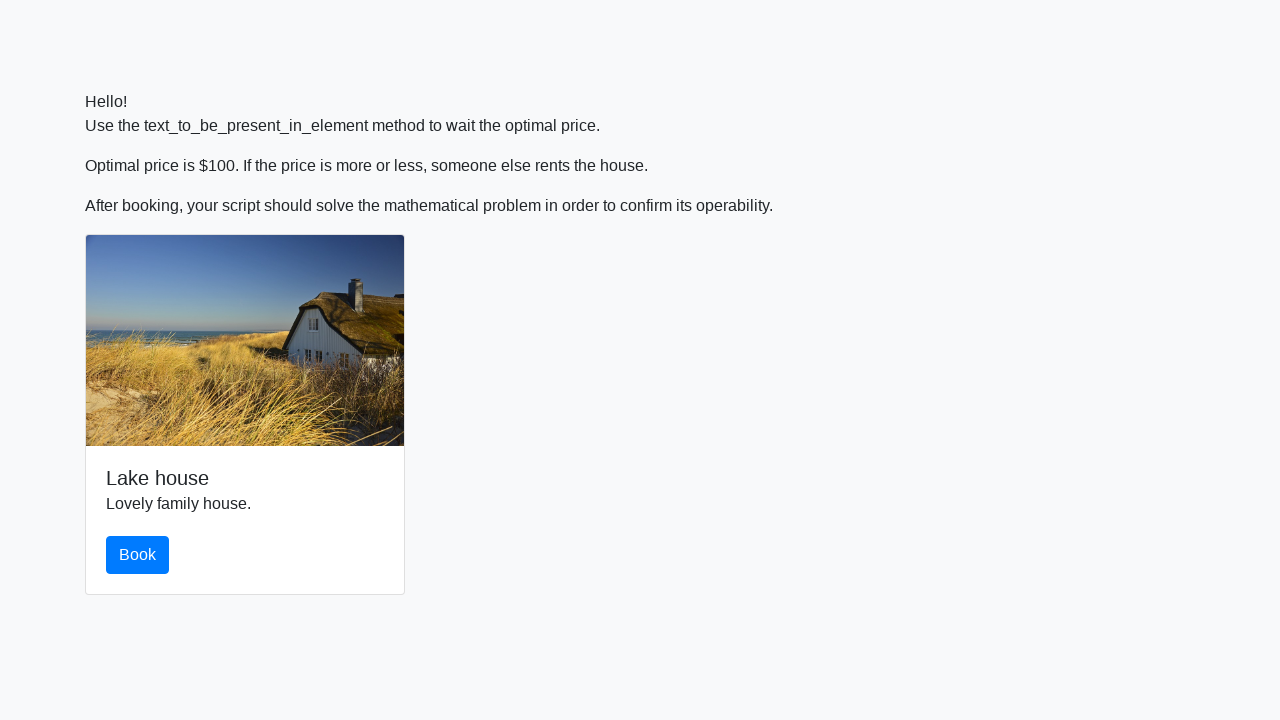

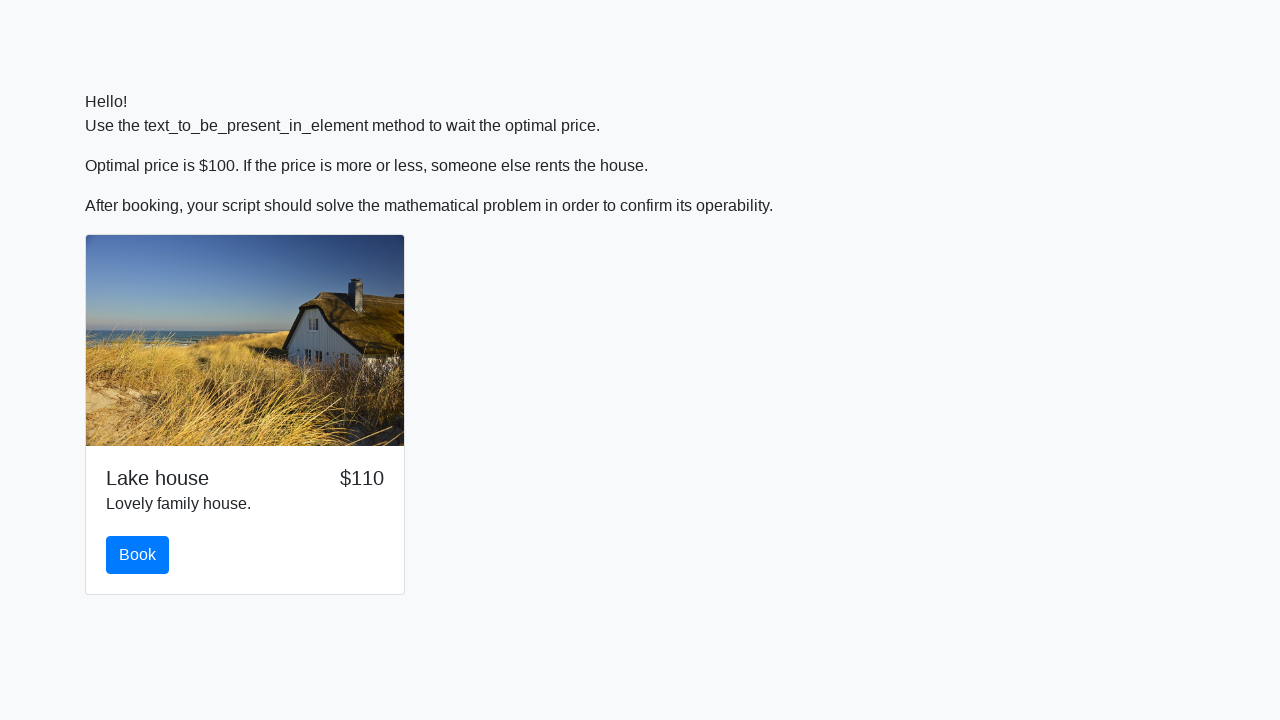